Tests the product ordering flow including browsing collections, selecting a product, customizing it if available, and adding it to cart for checkout

Starting URL: https://shop.yourstore.io/demostore/

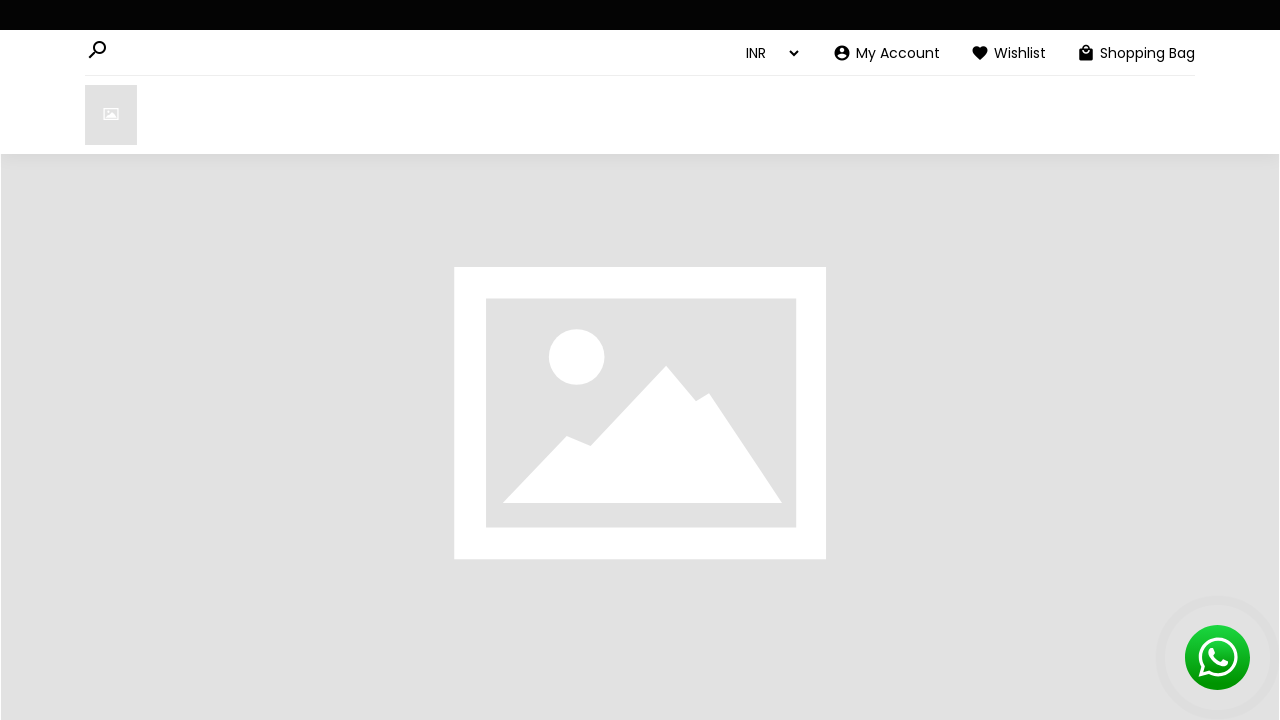

Scrolled down 600px to view product collections
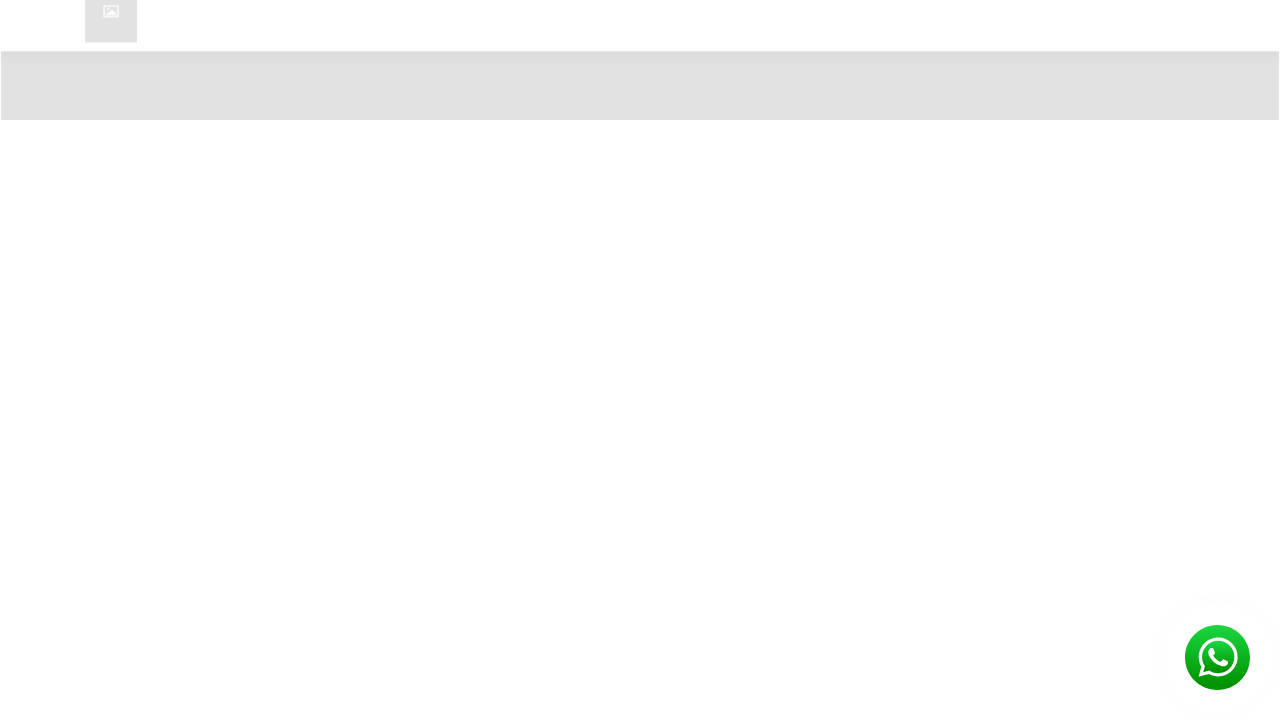

Clicked on a product collection at (212, 510) on xpath=//section[@class='grid-categories grid-sec-margin primary-section wow fade
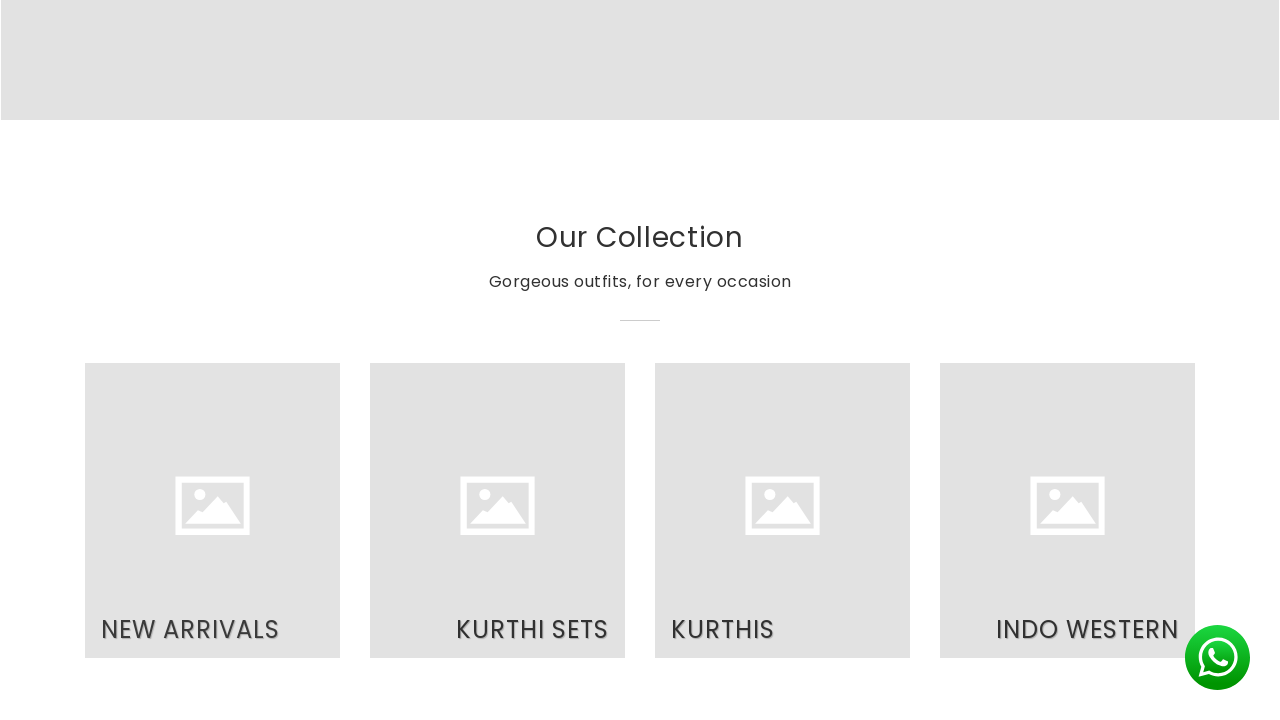

Selected a product from the collection at (502, 587) on xpath=//div[@class='col-lg-9']//div[2]//div[1]//a[1]//figure[1]//img[2]
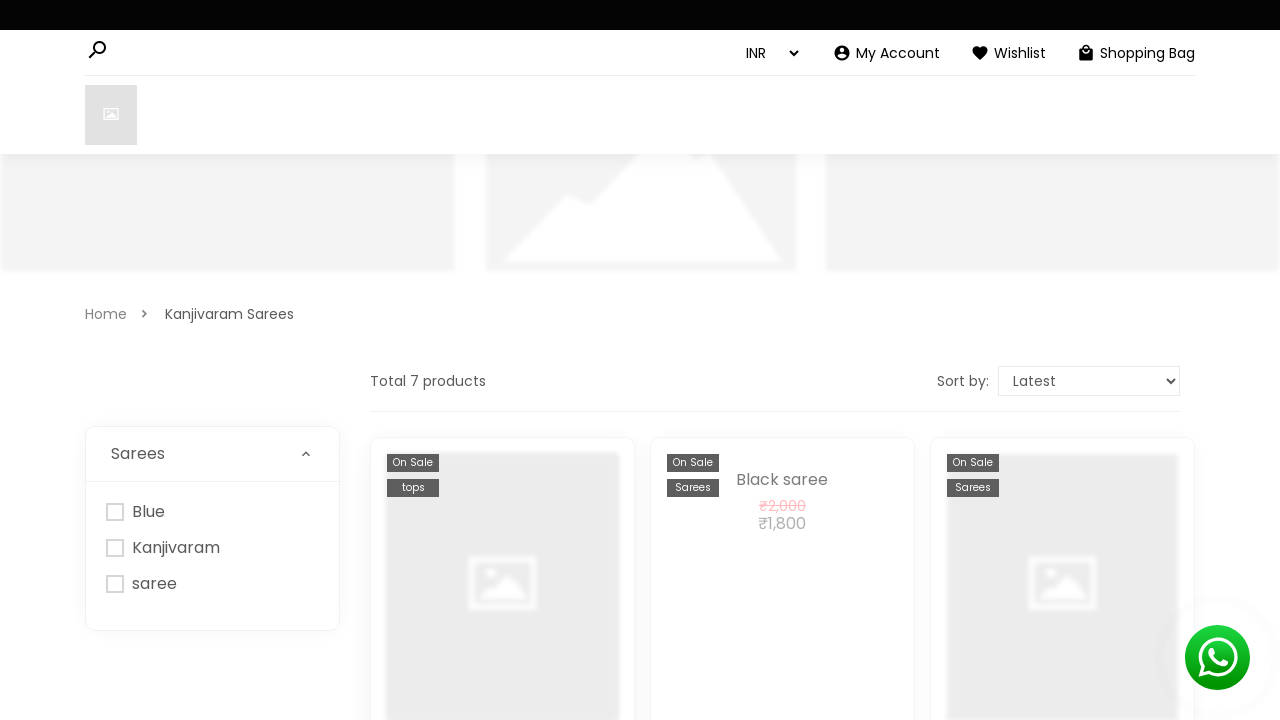

Clicked 'BUY NOW' button at (822, 696) on xpath=//button[normalize-space()='BUY NOW']
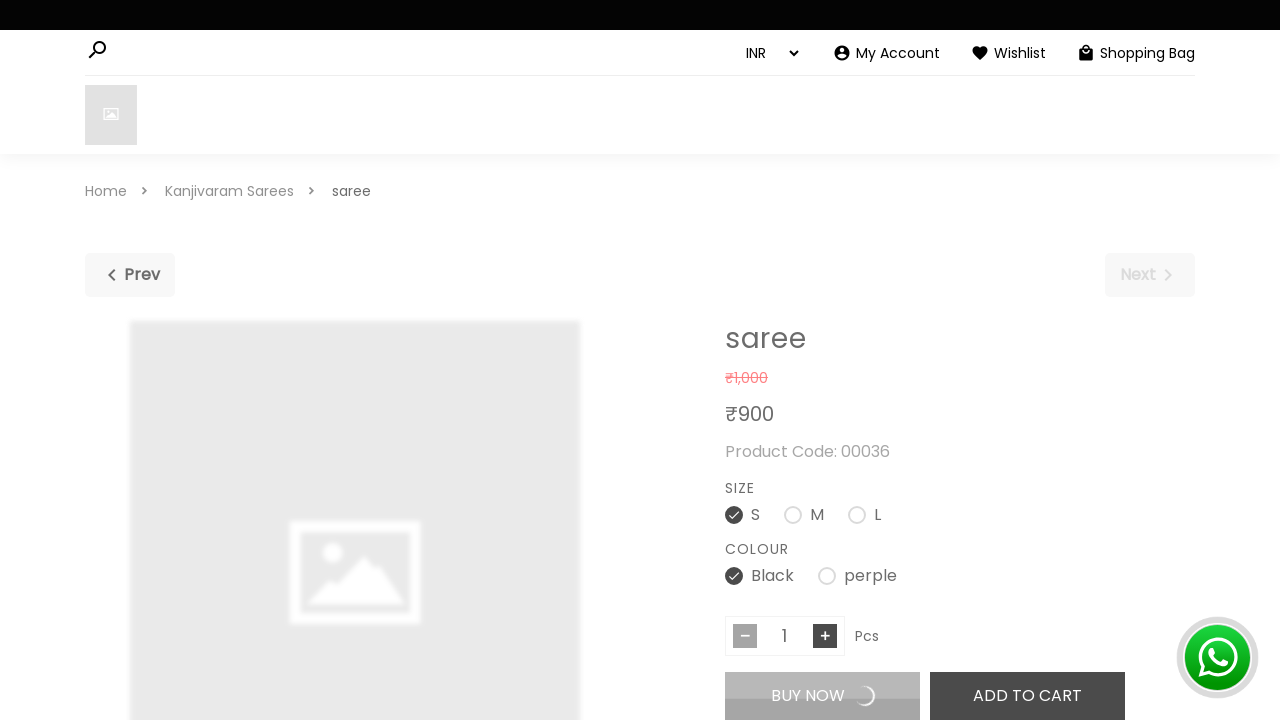

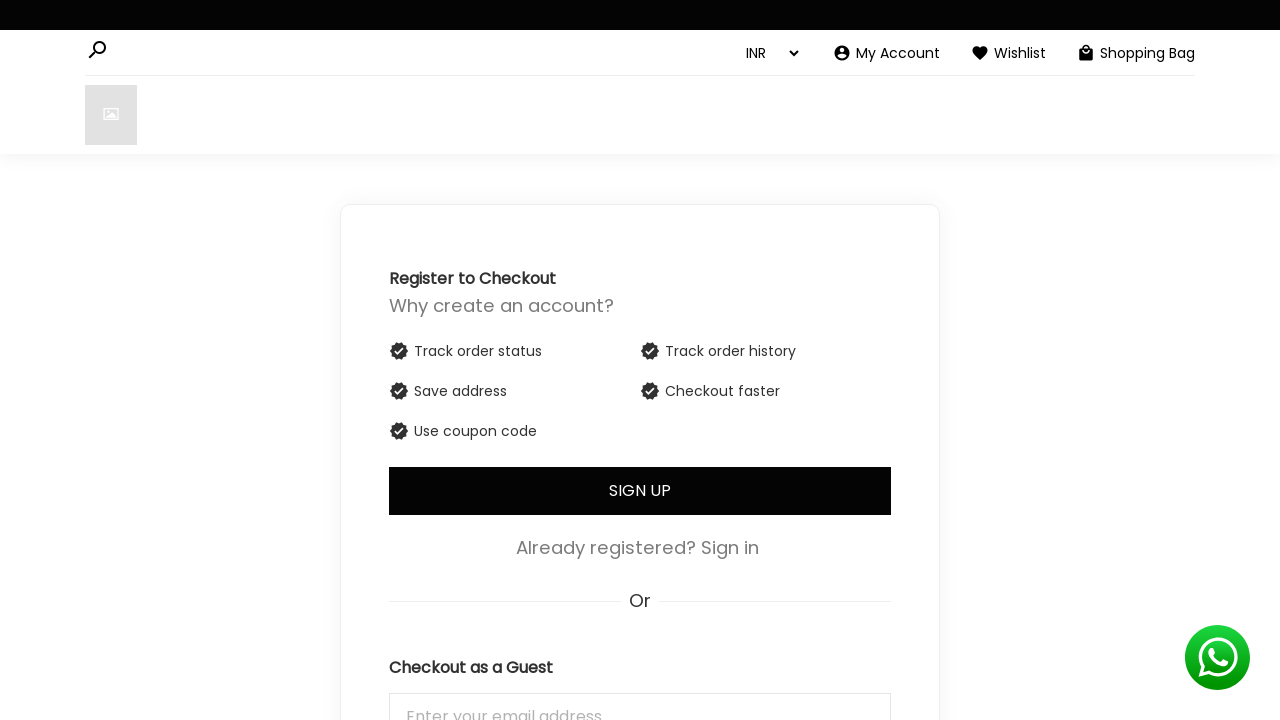